Tests click and hold functionality on a clickable element

Starting URL: https://www.selenium.dev/selenium/web/mouse_interaction.html

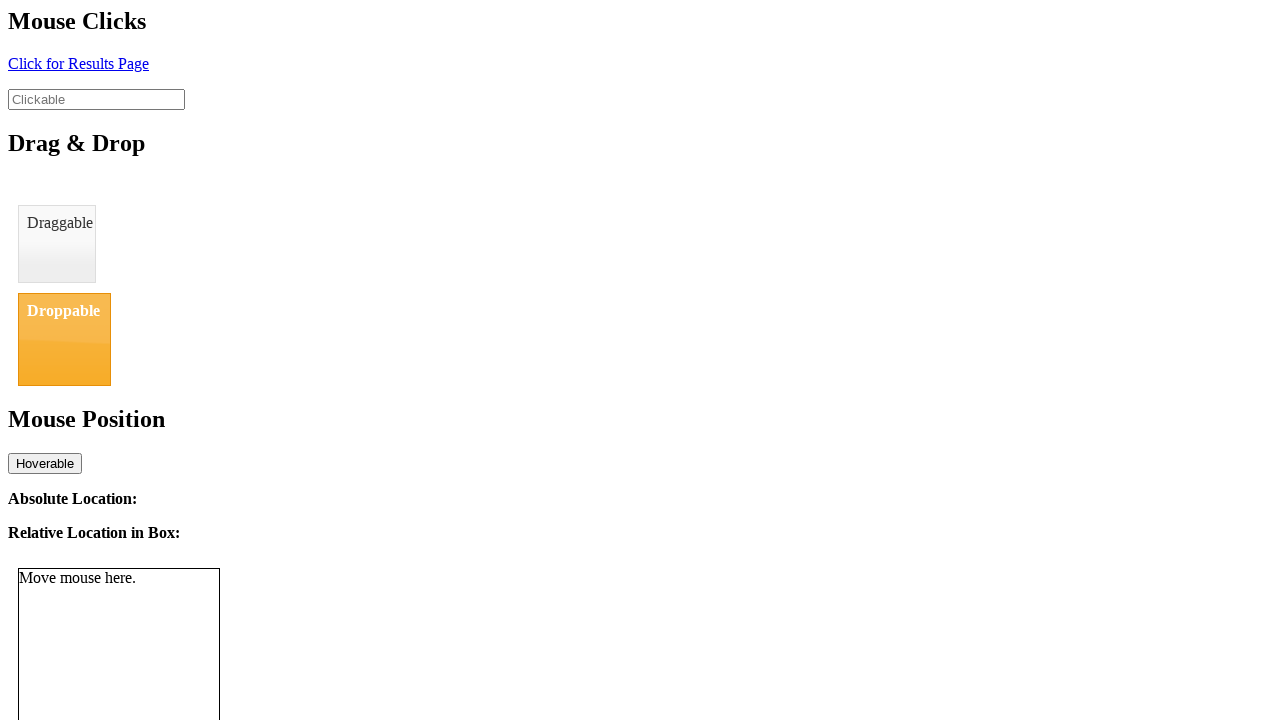

Located clickable element with ID 'clickable'
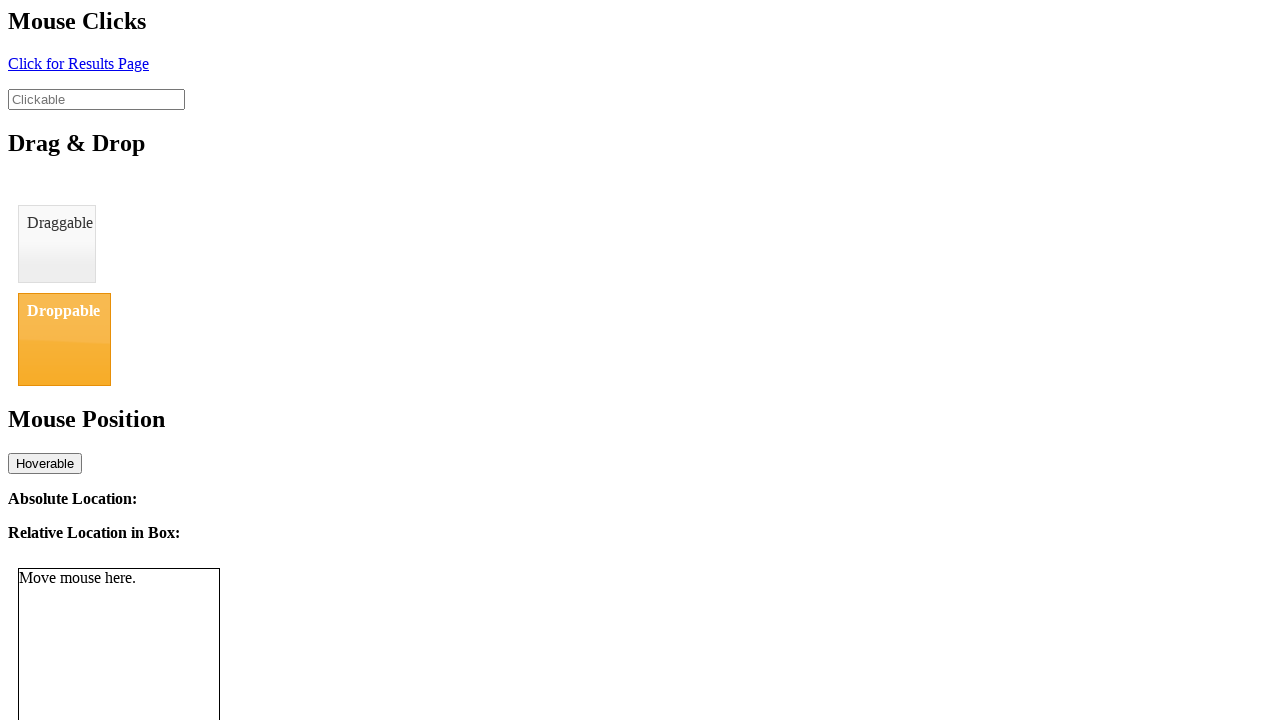

Hovered over the clickable element at (96, 99) on #clickable
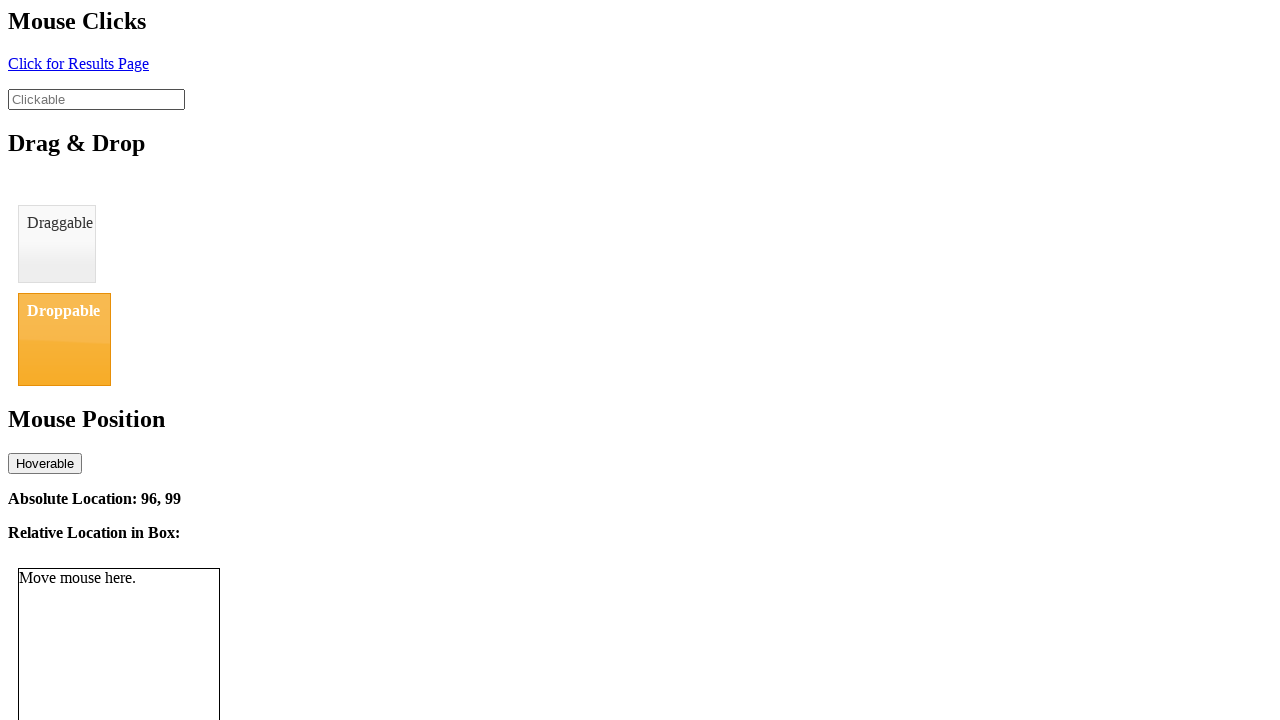

Pressed mouse button down to begin click and hold at (96, 99)
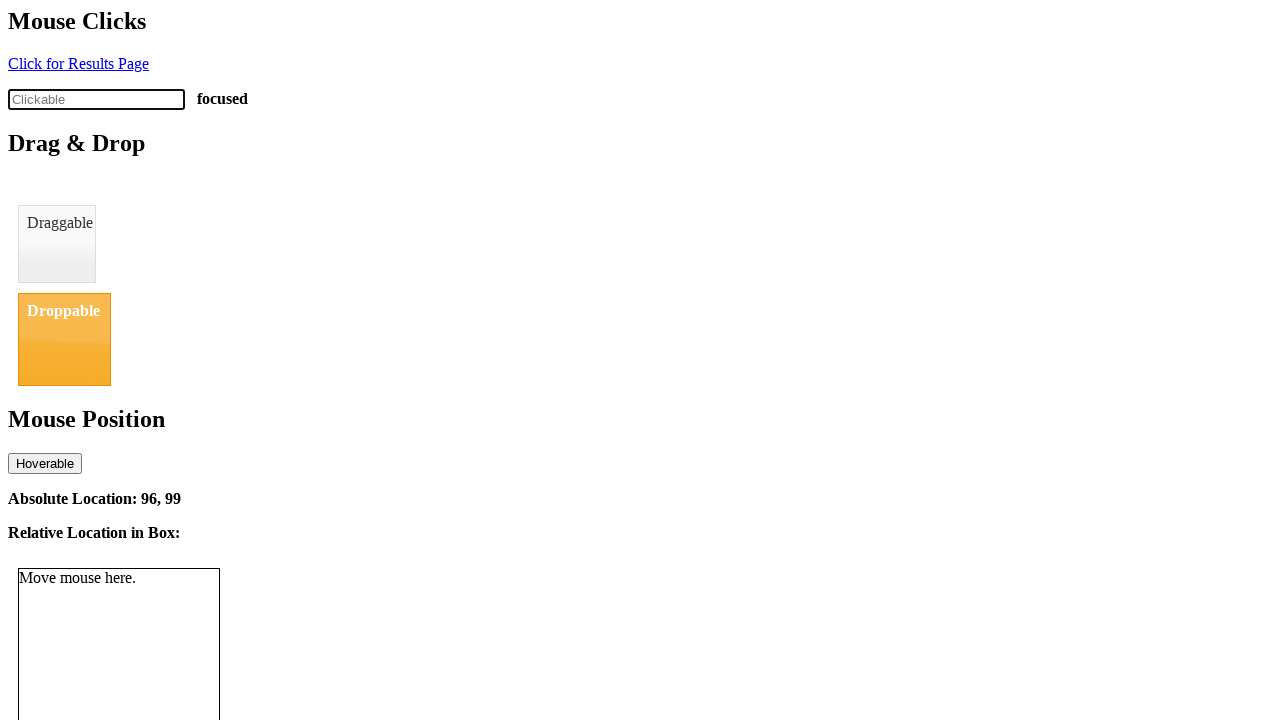

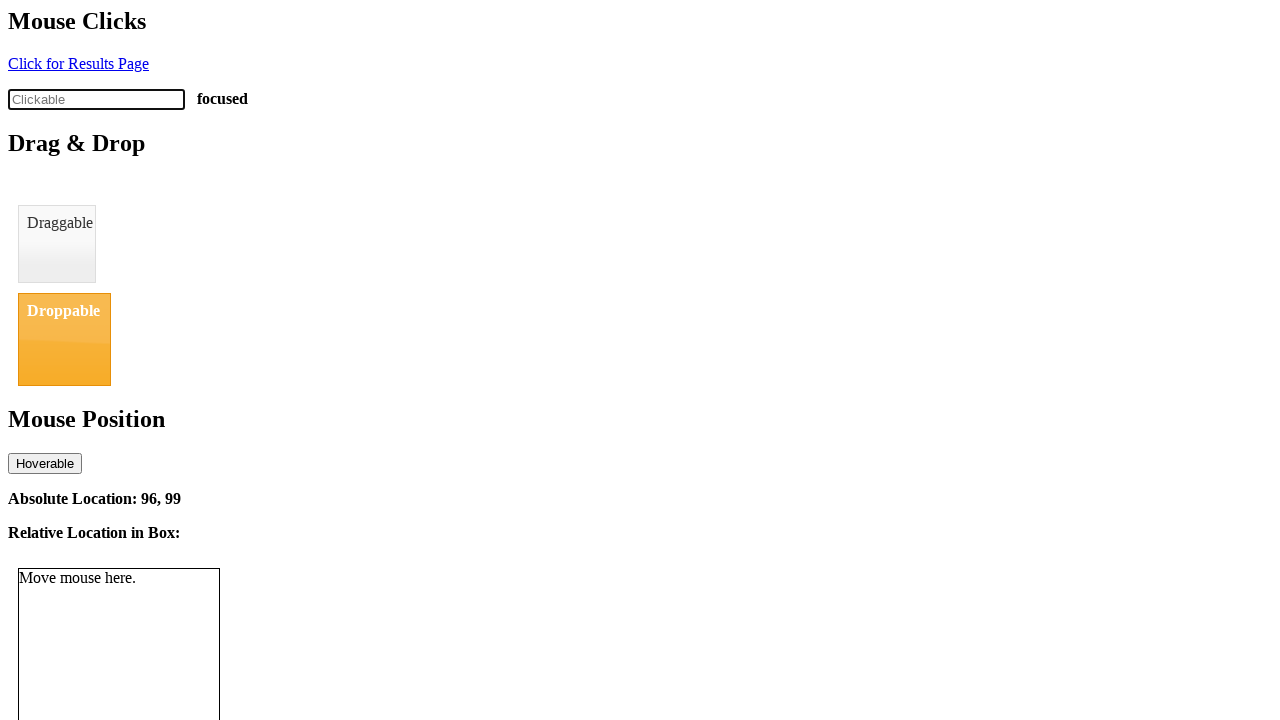